Navigates to Daraz Pakistan homepage and waits for the page body to load

Starting URL: https://www.daraz.pk/

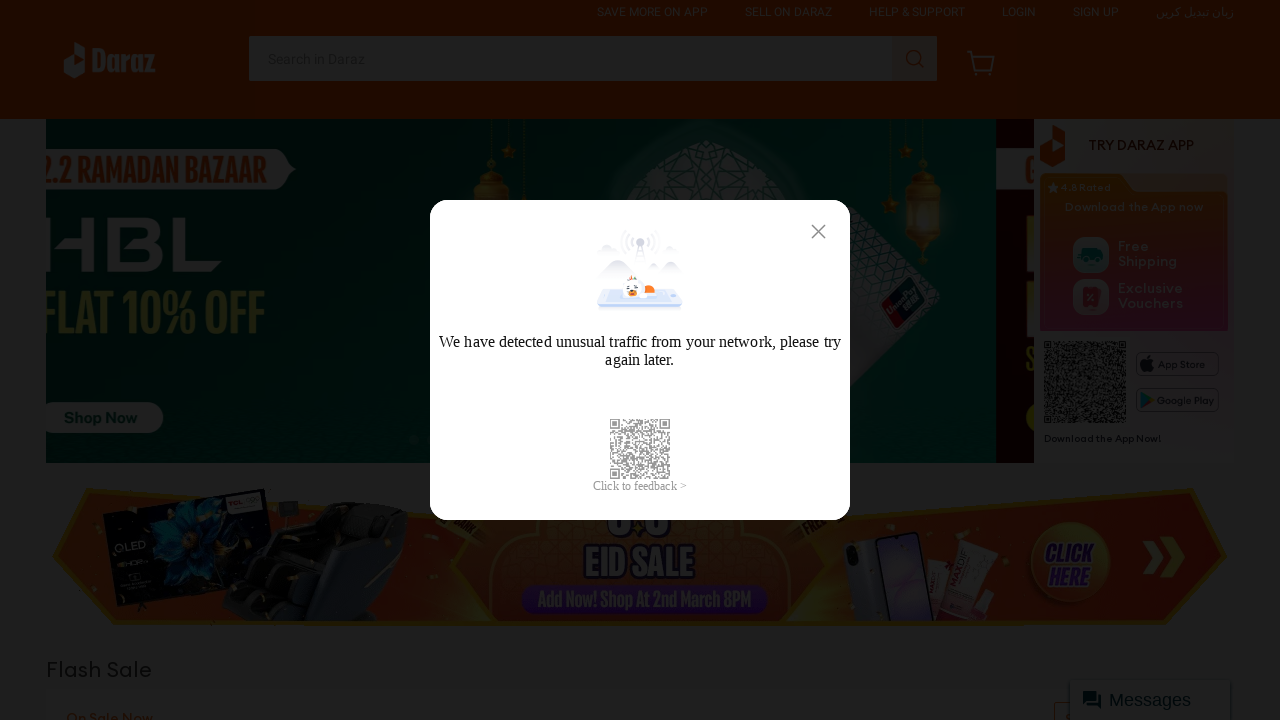

Navigated to Daraz Pakistan homepage
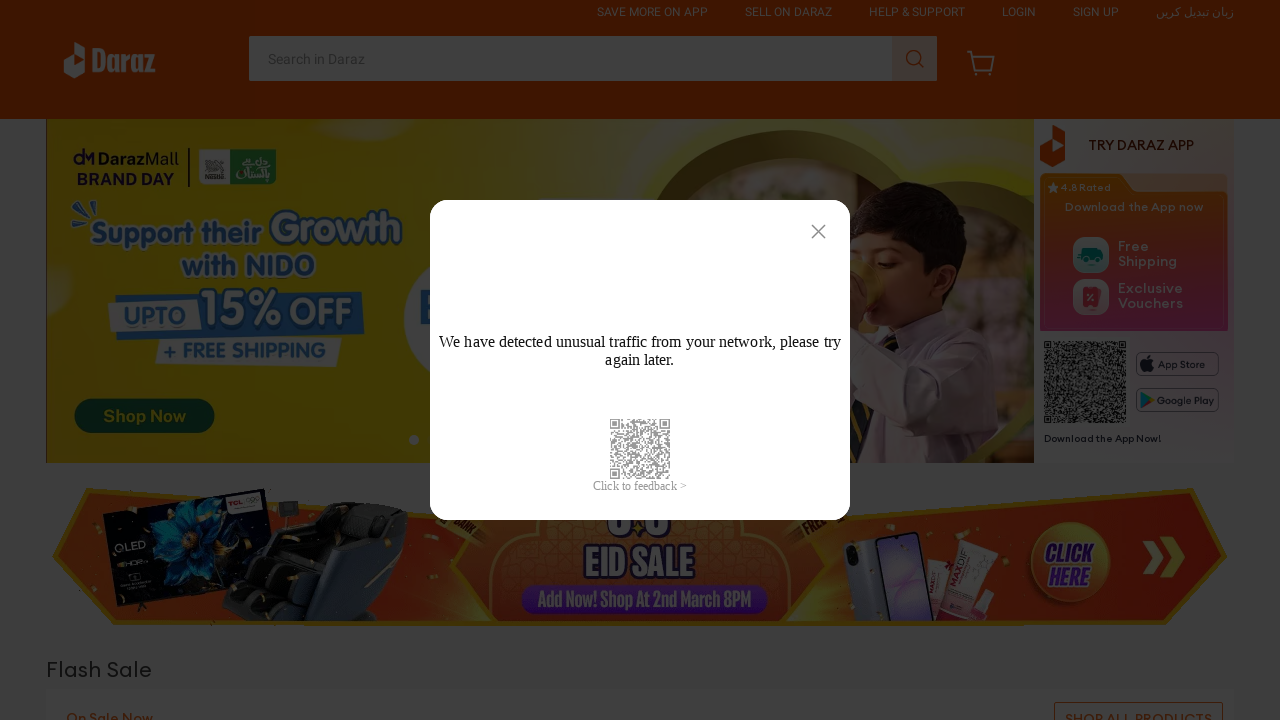

Page body loaded successfully
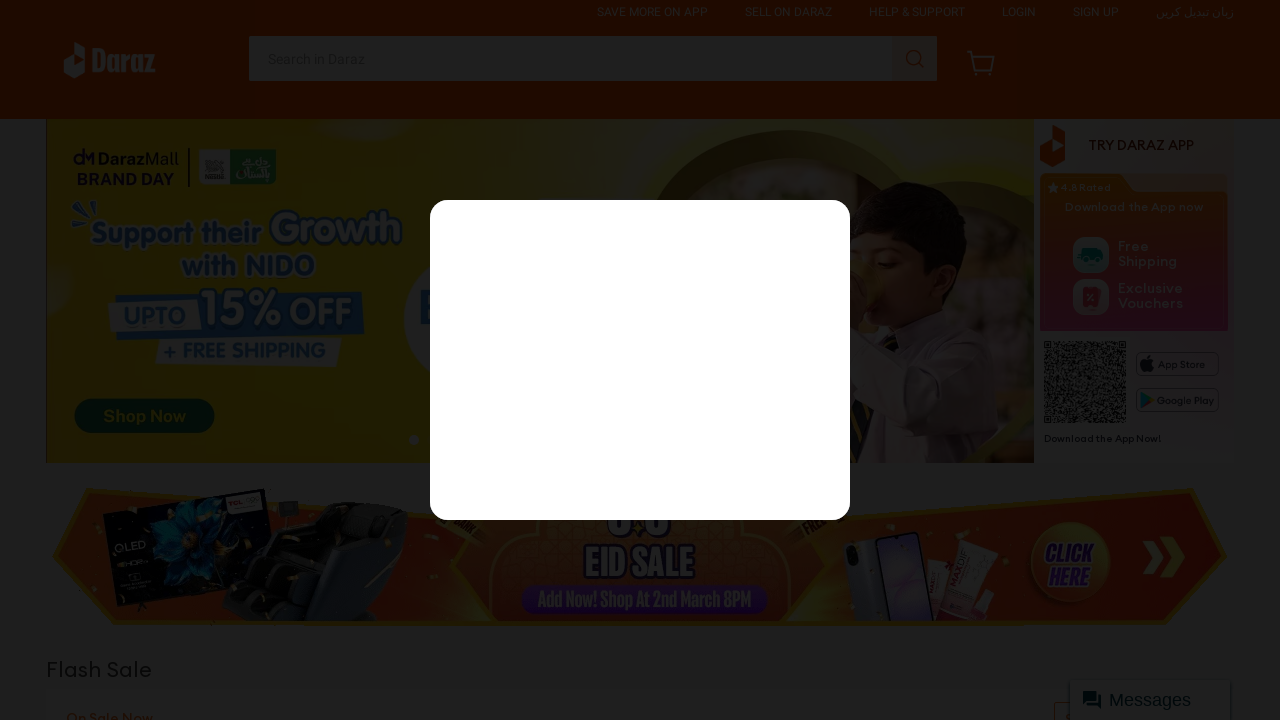

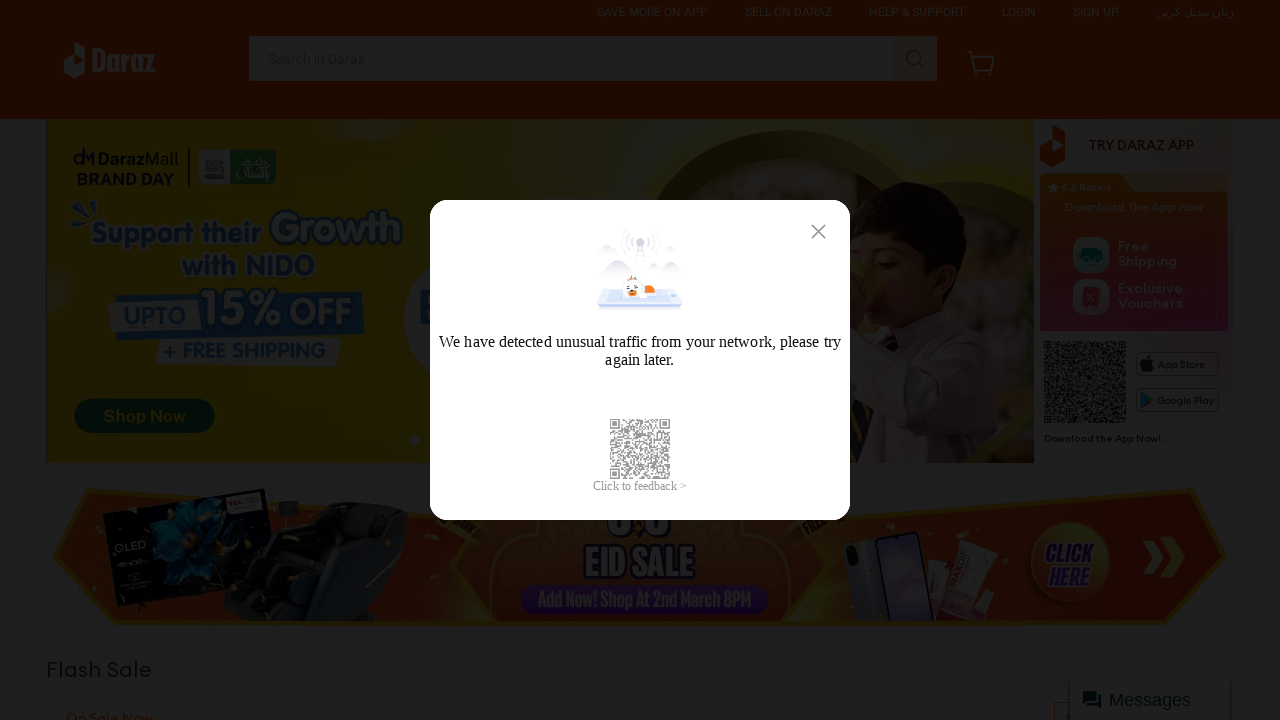